Tests JavaScript confirm dialog by clicking confirm button, accepting and dismissing the dialog in separate interactions, and verifying the result messages

Starting URL: http://the-internet.herokuapp.com

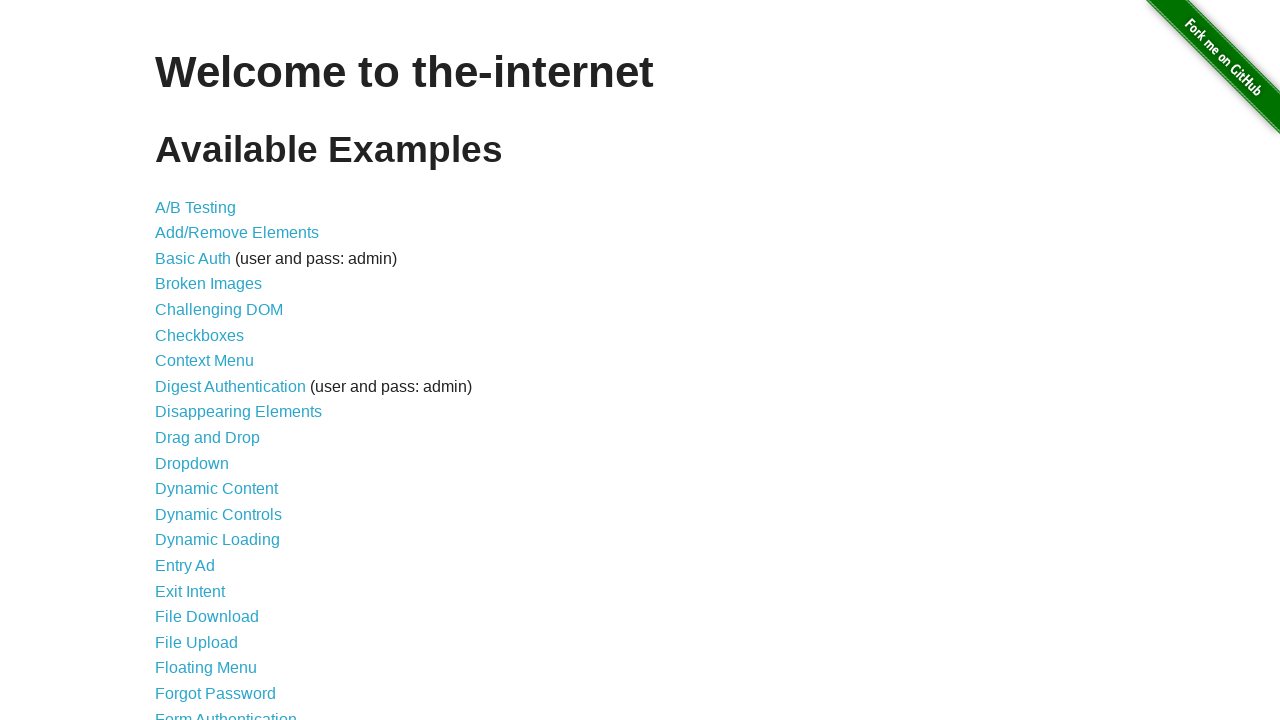

Clicked on JavaScript Alerts link at (214, 361) on text=JavaScript Alerts
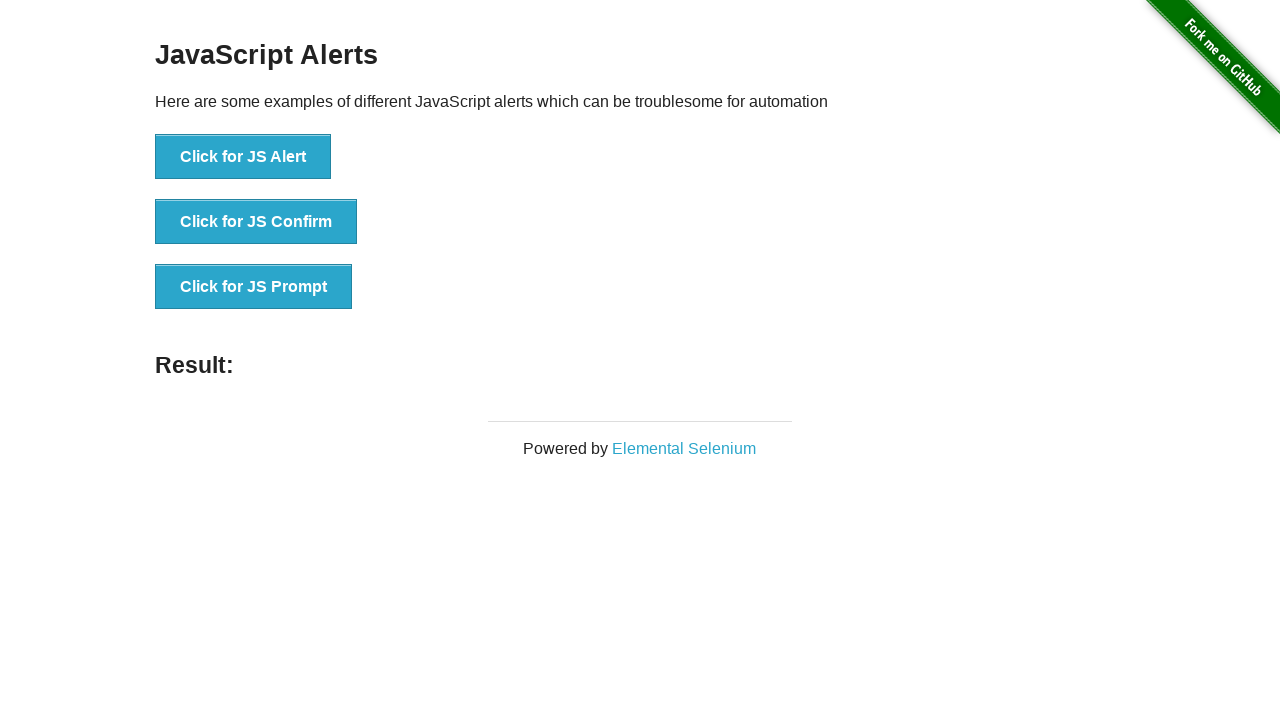

Waited for JS Confirm button to load
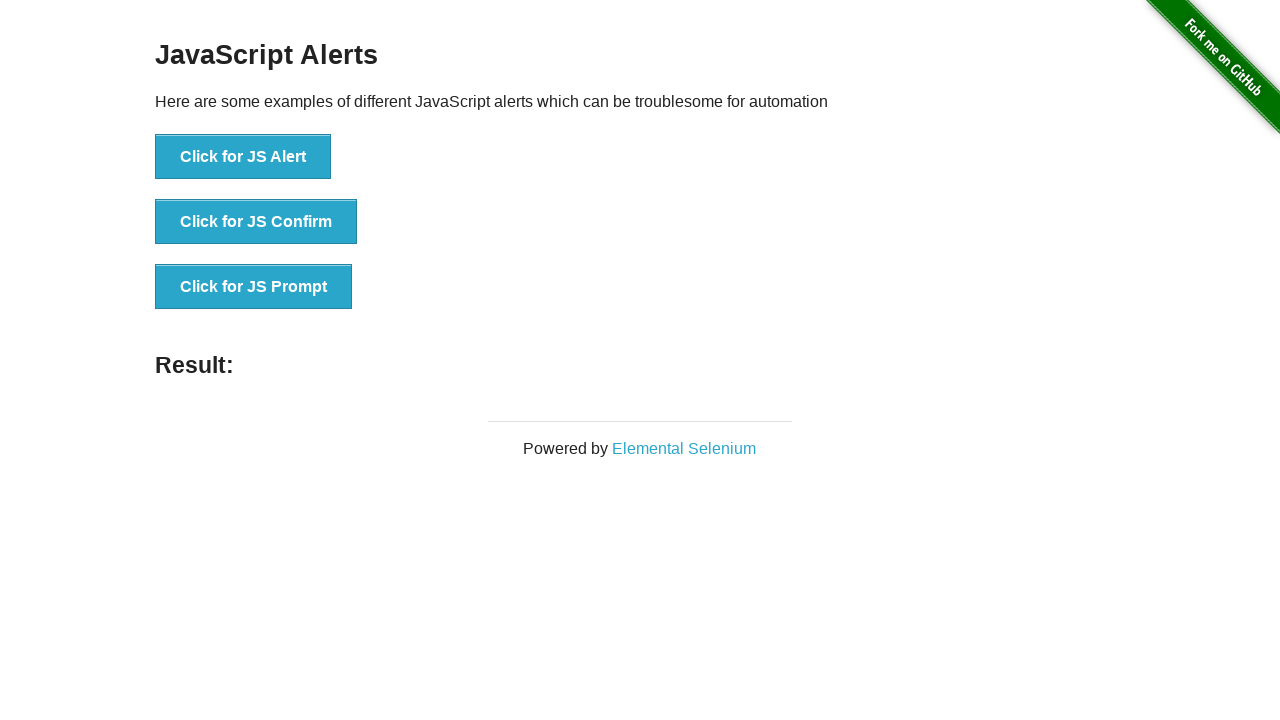

Set up dialog handler to accept confirm dialog
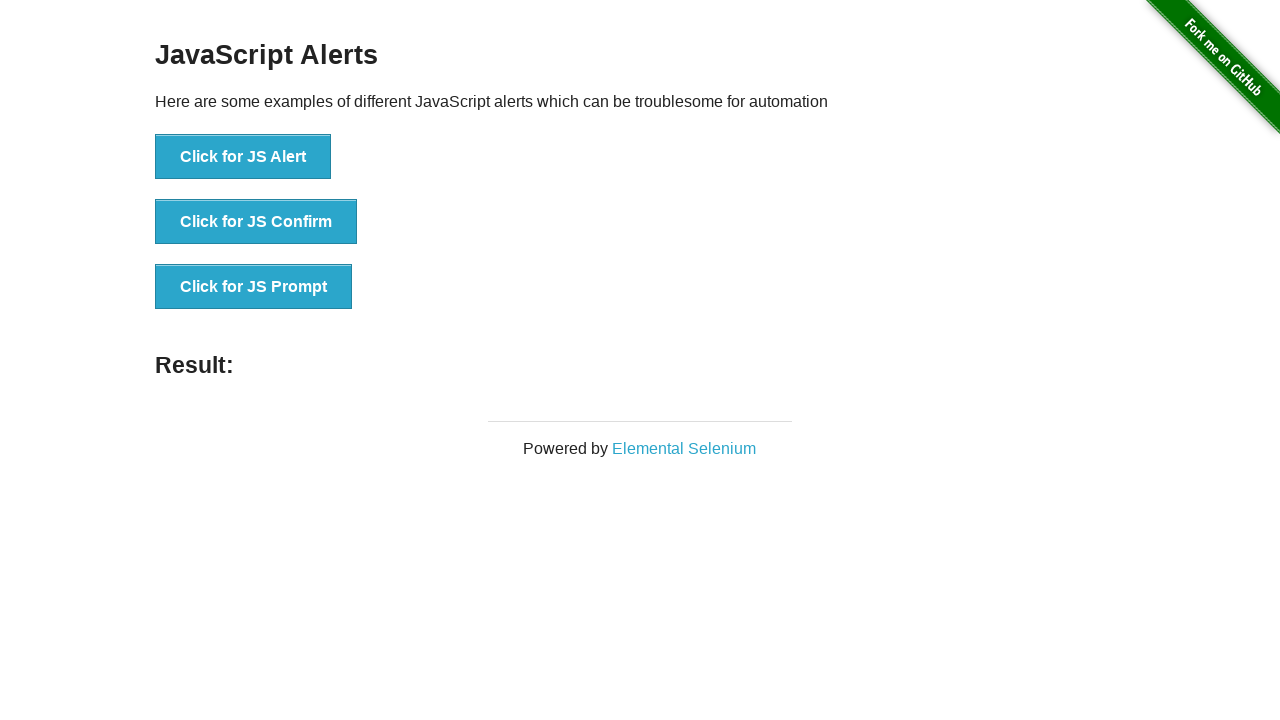

Clicked JS Confirm button to trigger dialog at (256, 222) on button:has-text('Click for JS Confirm')
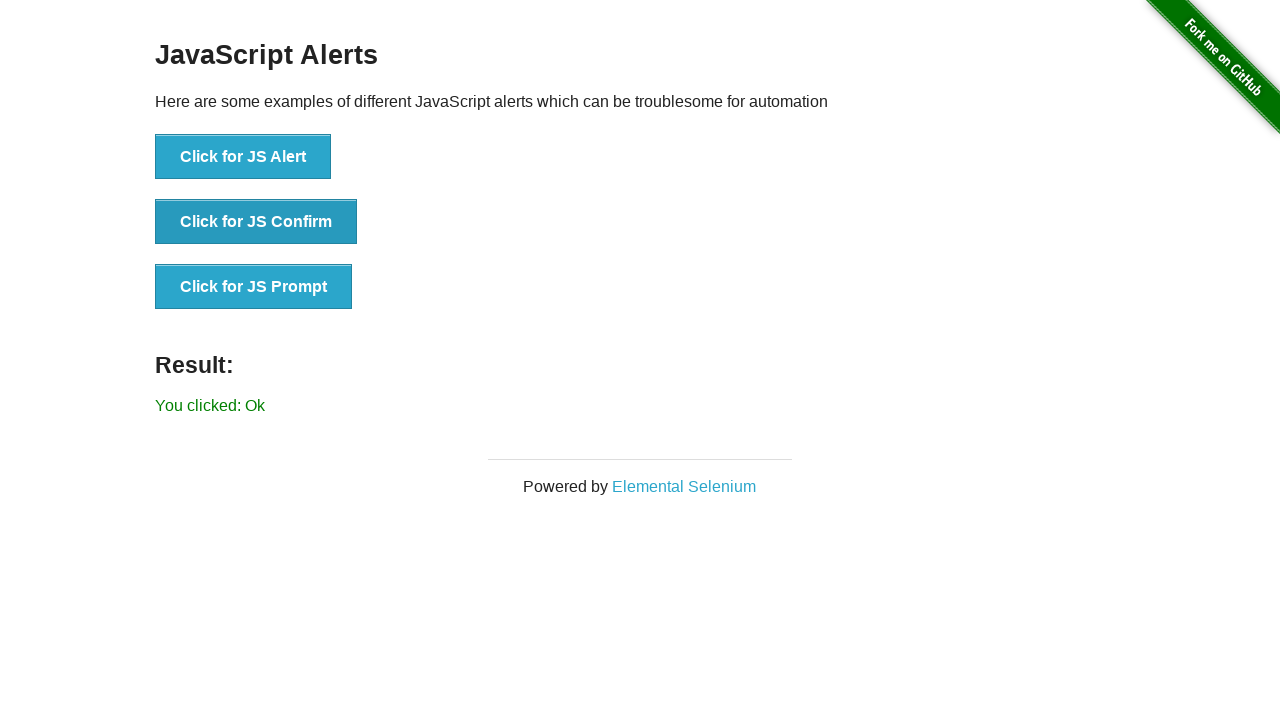

Verified result message shows 'You clicked: Ok' after accepting dialog
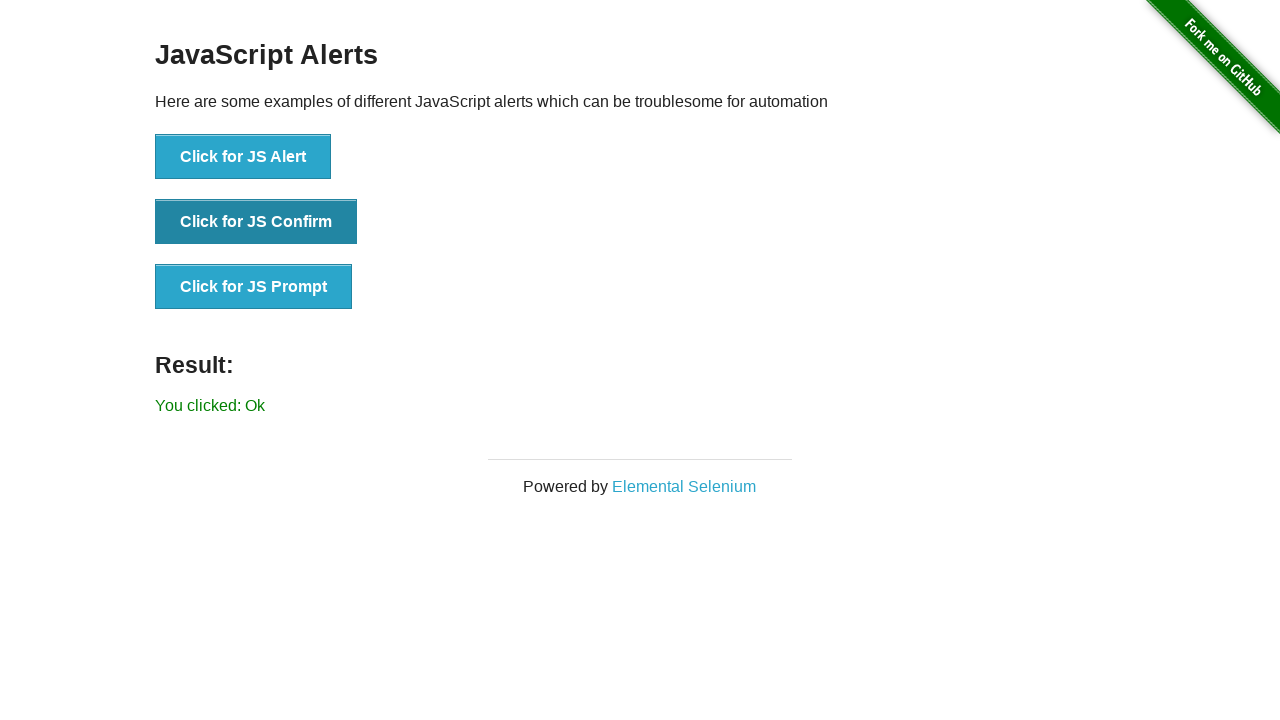

Set up dialog handler to dismiss confirm dialog
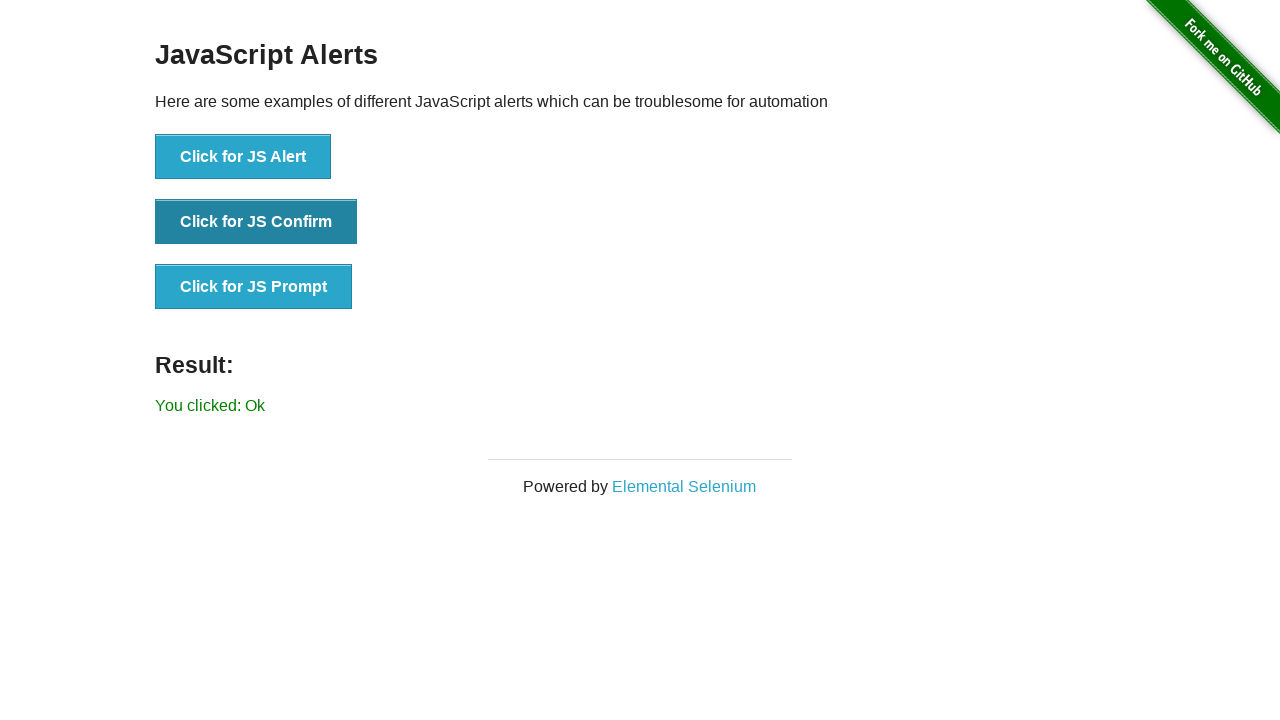

Clicked JS Confirm button to trigger dialog again at (256, 222) on button:has-text('Click for JS Confirm')
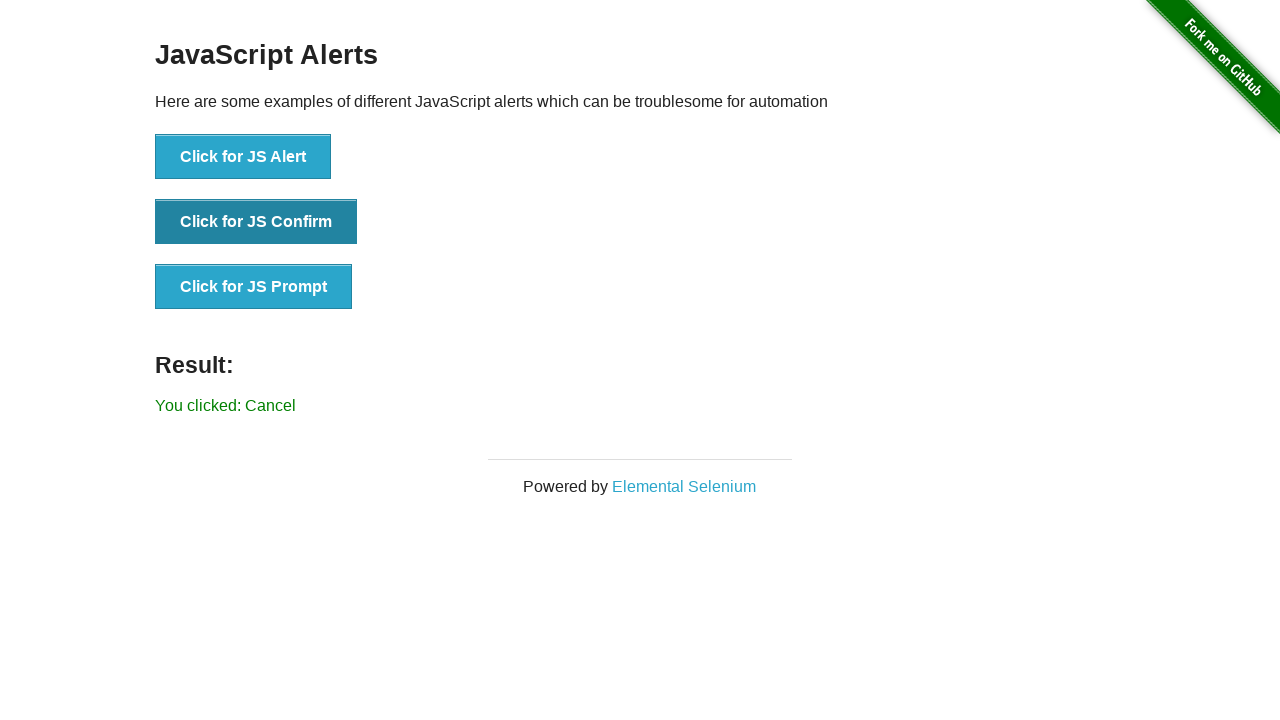

Verified result message shows 'You clicked: Cancel' after dismissing dialog
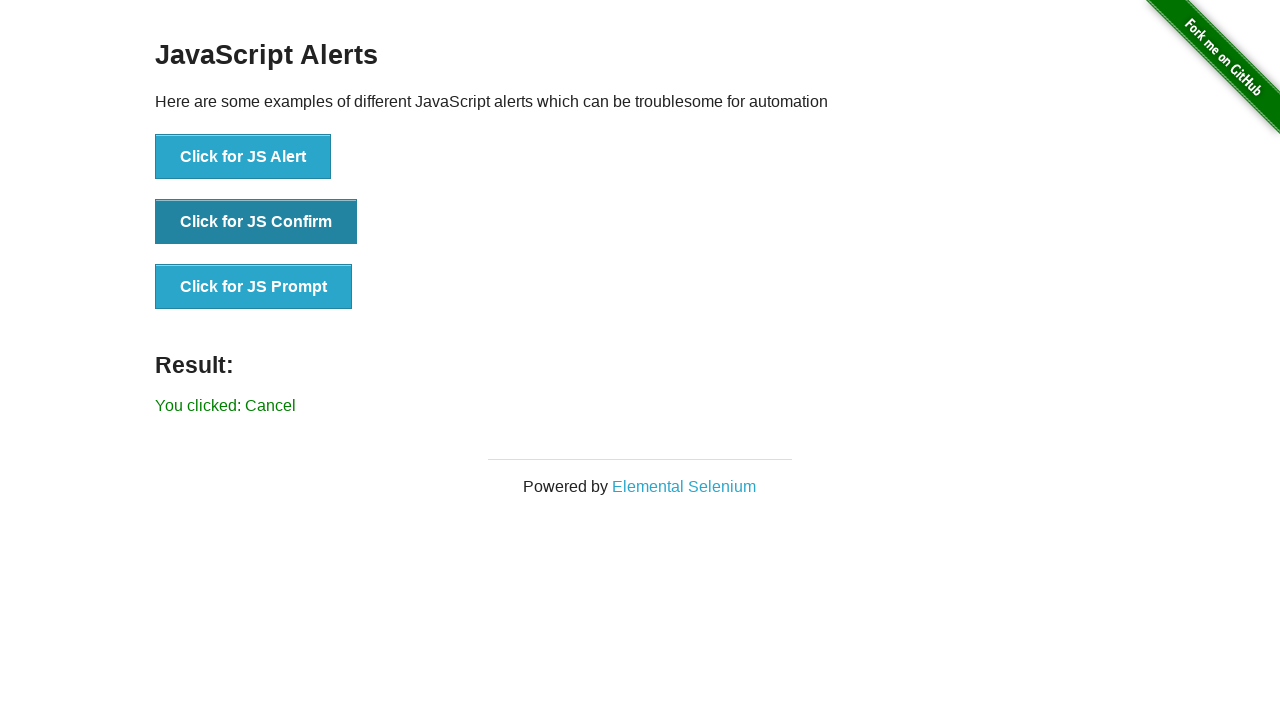

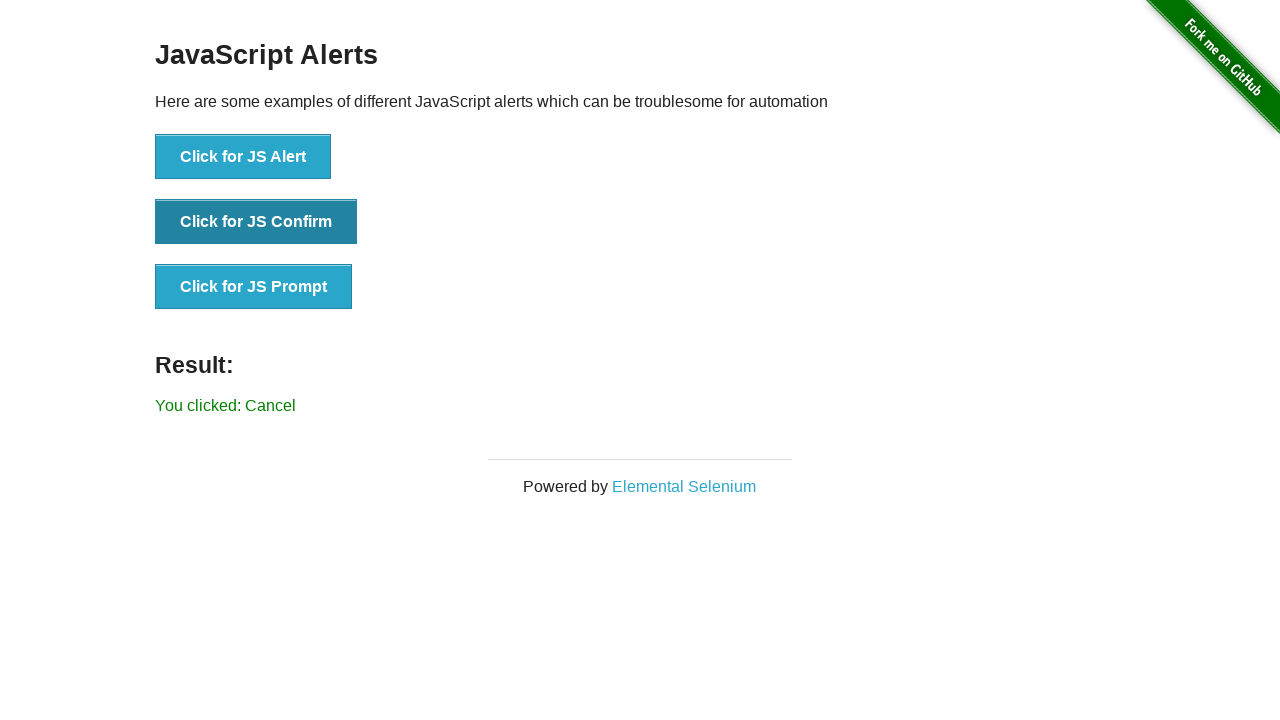